Tests alert handling by entering name, triggering alerts, and accepting/dismissing them

Starting URL: https://rahulshettyacademy.com/AutomationPractice/

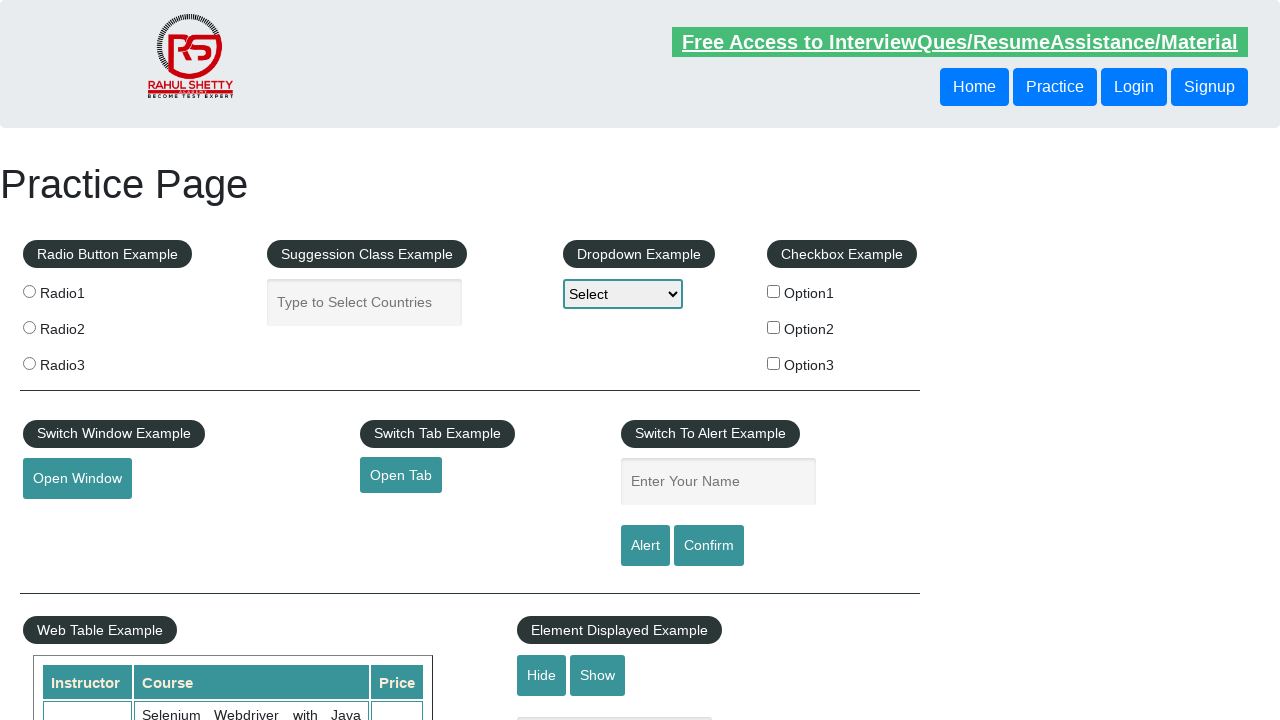

Waited for page to load (2000ms)
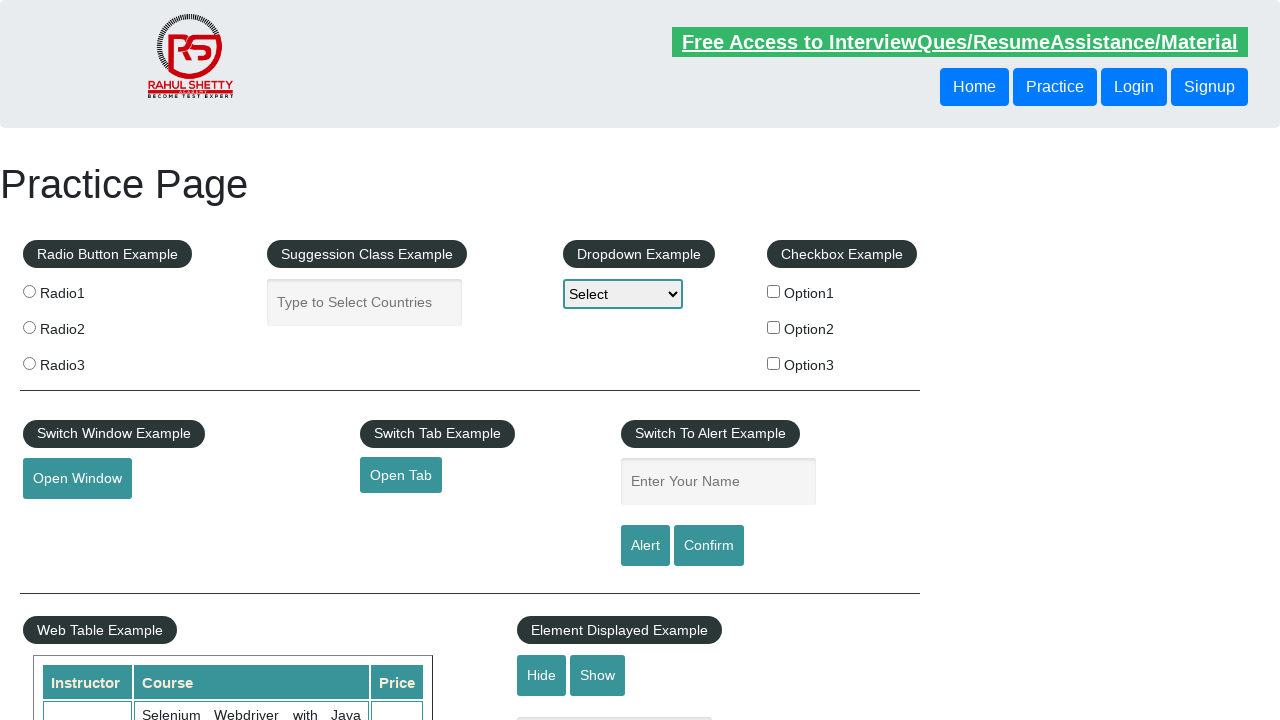

Entered name 'Murali' in the name input field on #name
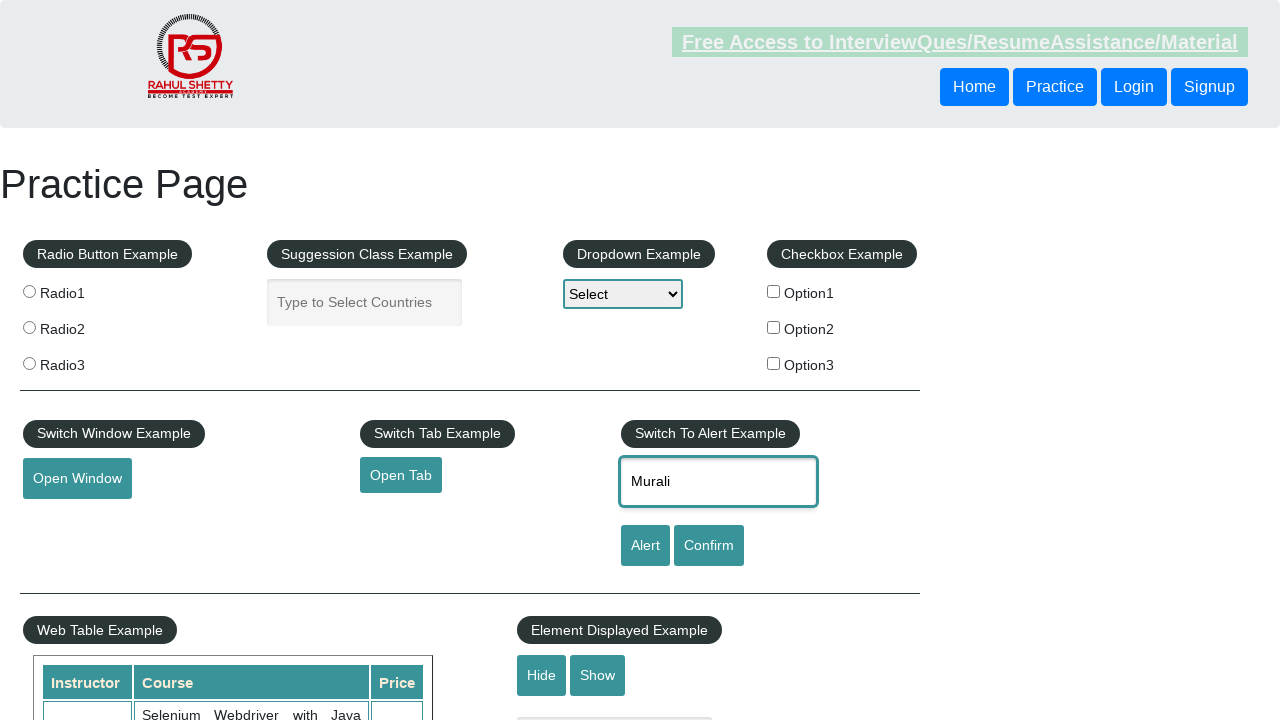

Set up dialog handler to accept alerts
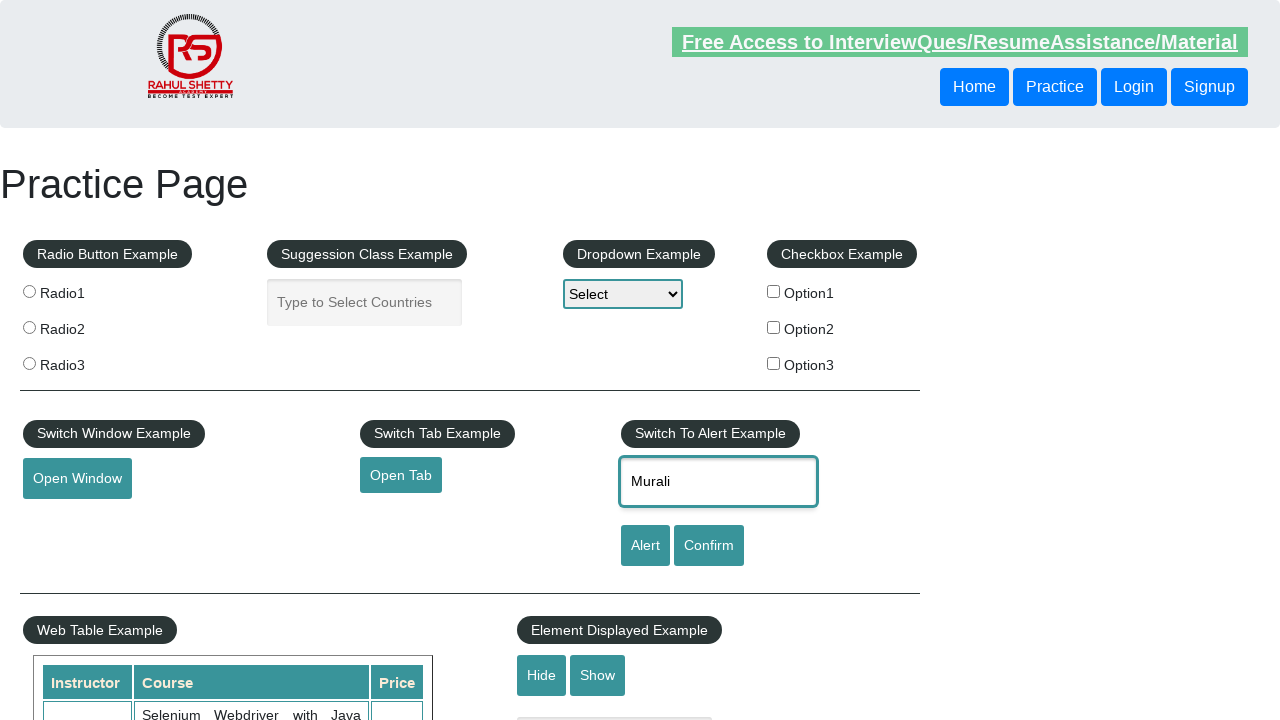

Clicked alert button and accepted the alert at (645, 546) on #alertbtn
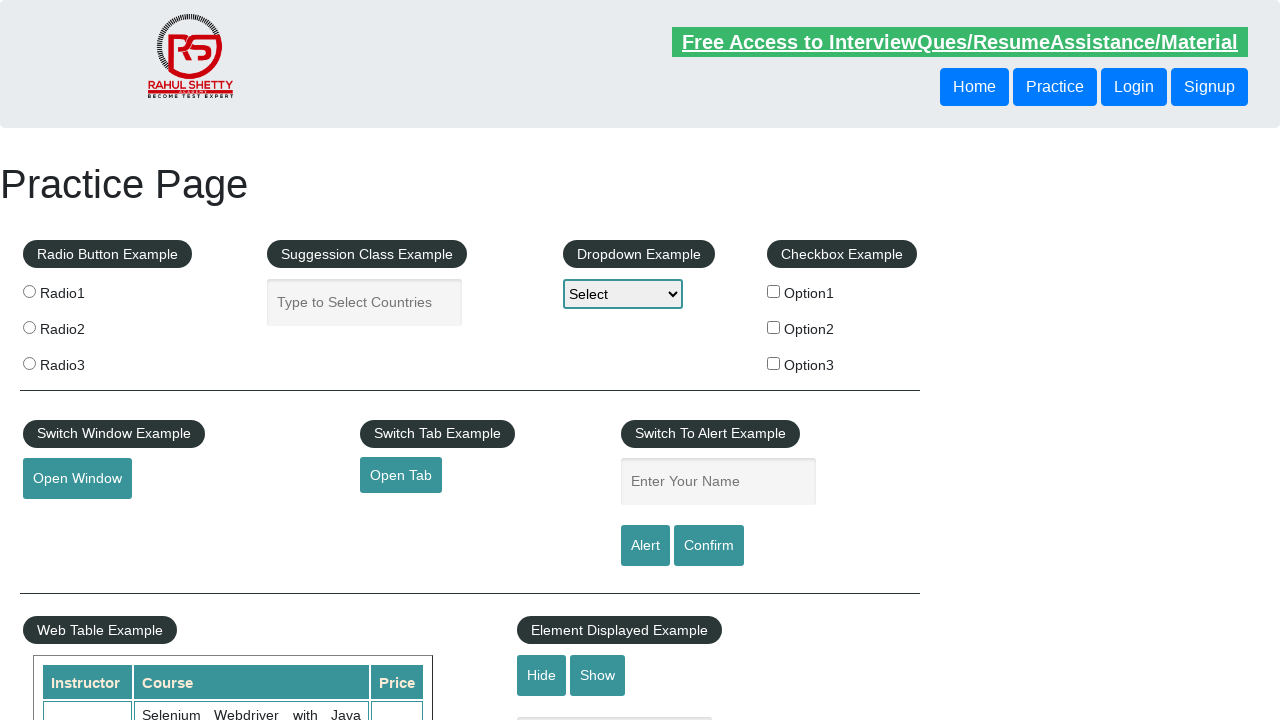

Set up dialog handler to dismiss confirm dialogs
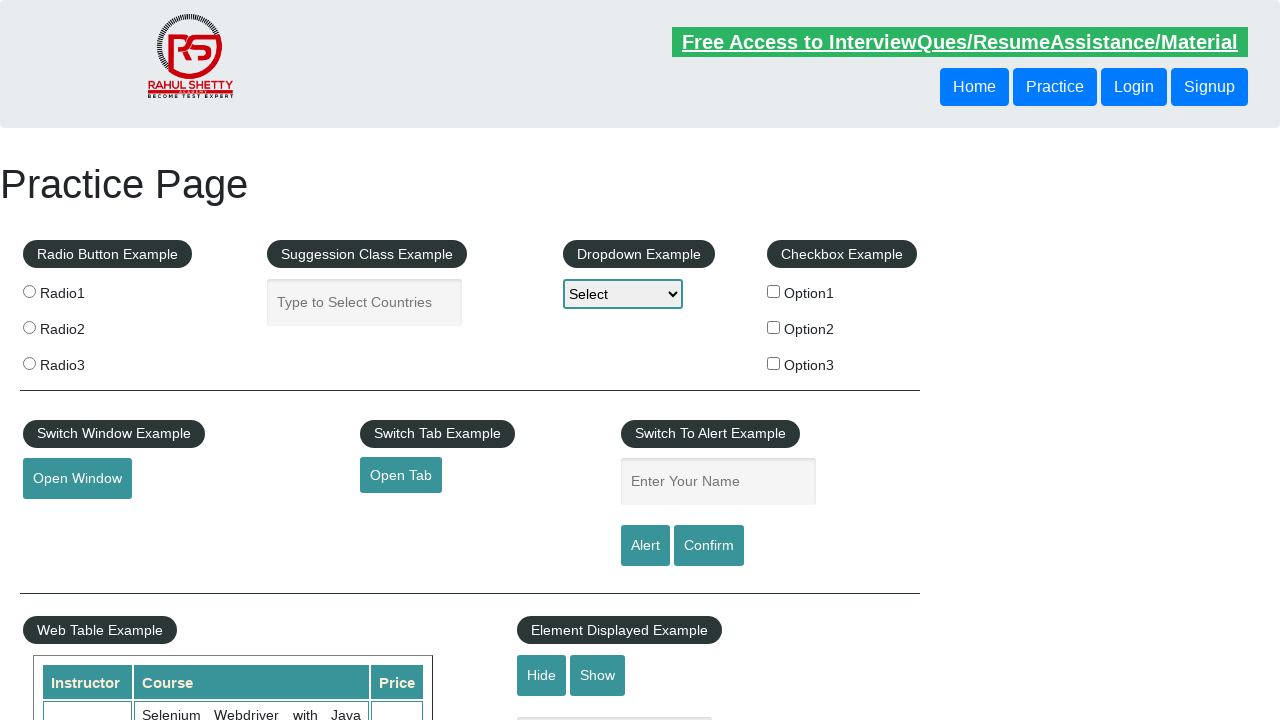

Clicked confirm button and dismissed the confirm dialog at (709, 546) on #confirmbtn
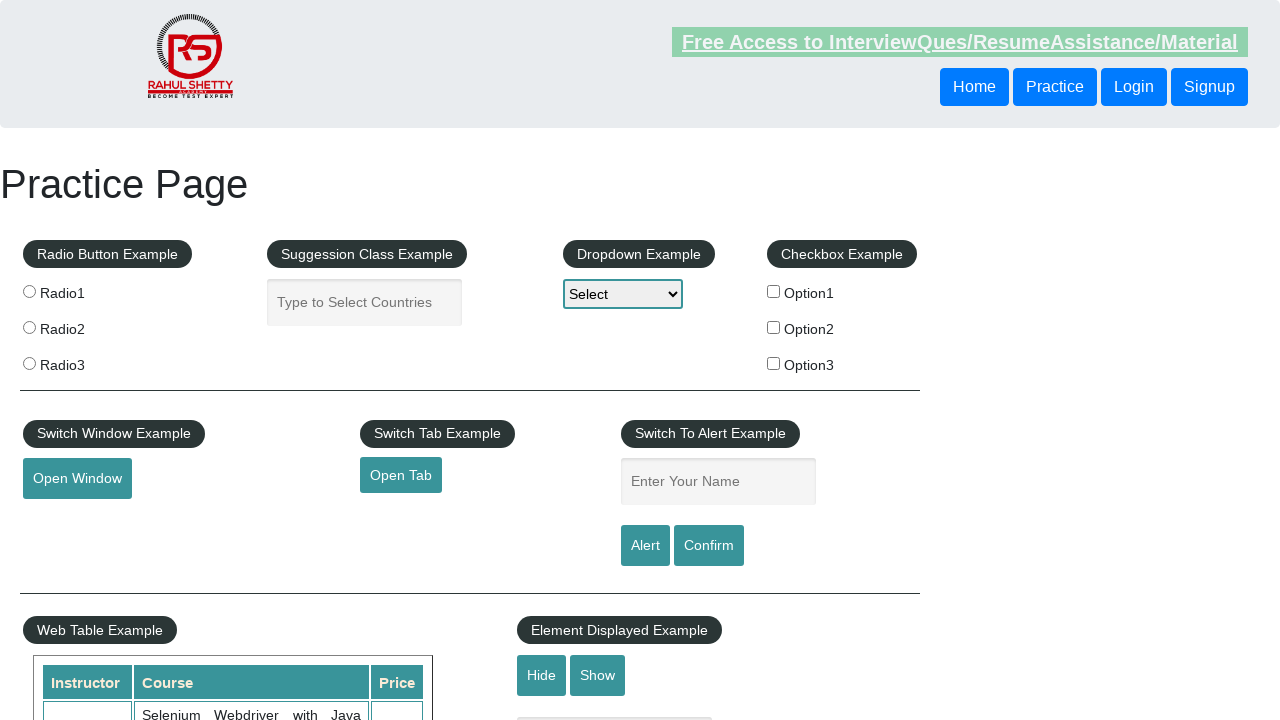

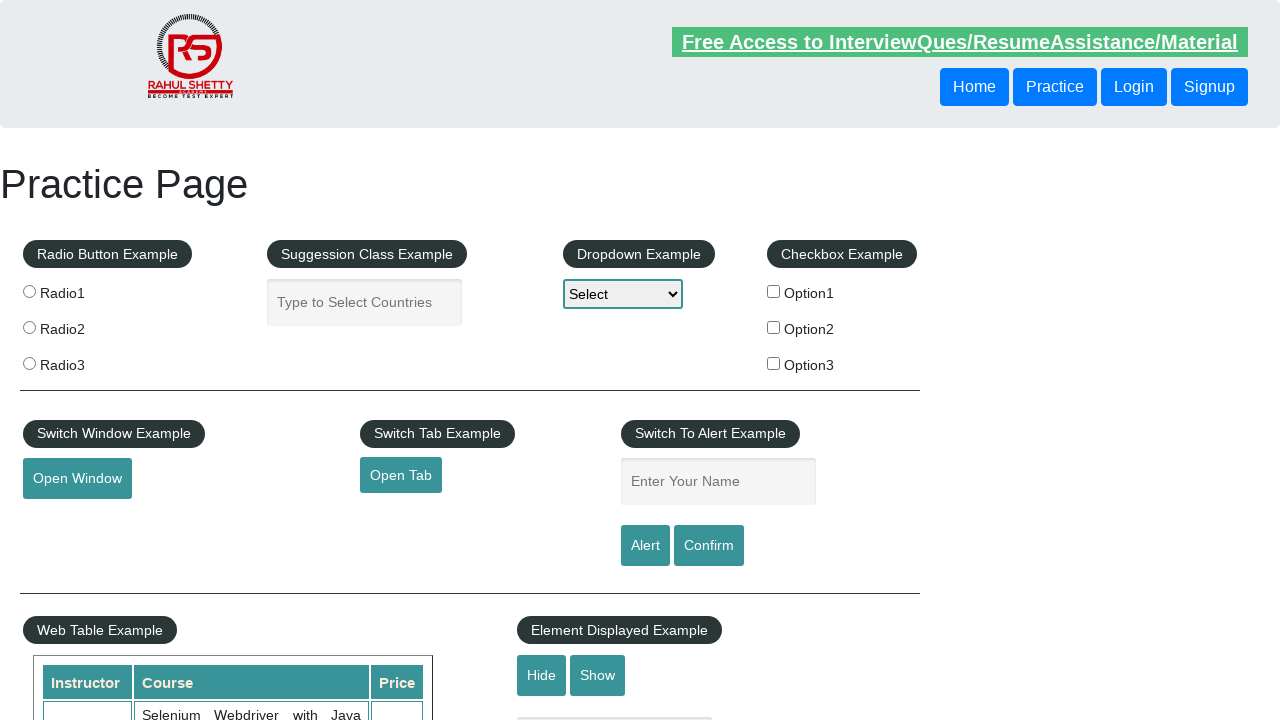